Fills a textarea in the web form, submits it, and verifies successful submission

Starting URL: https://bonigarcia.dev/selenium-webdriver-java/

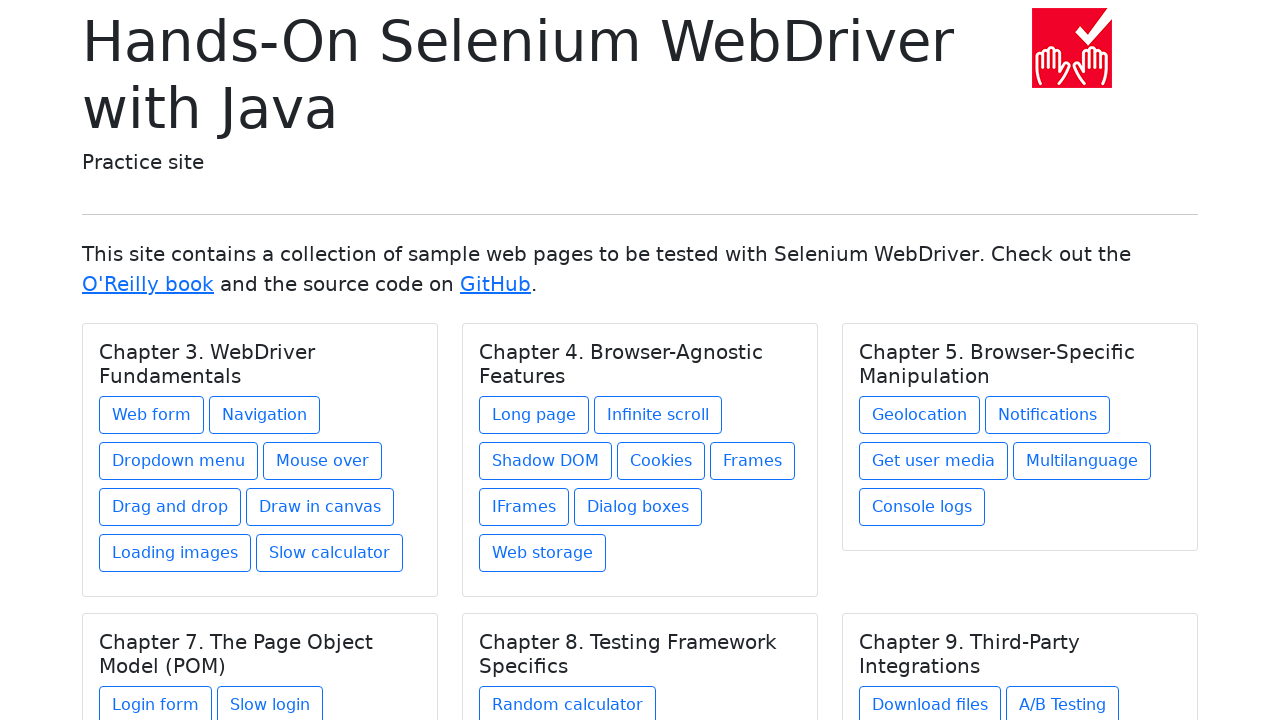

Clicked link to navigate to web form page at (152, 415) on a[href='web-form.html']
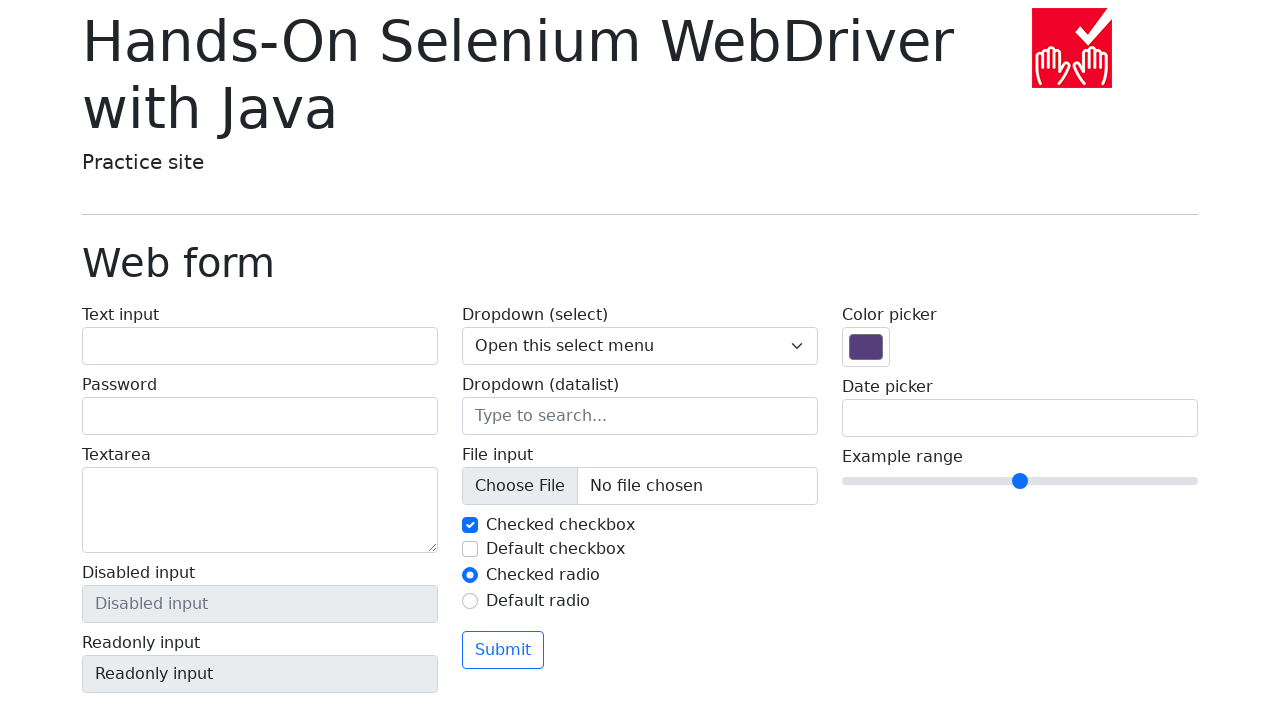

Filled textarea with multiline text 'Test\nTest2' on textarea[name='my-textarea']
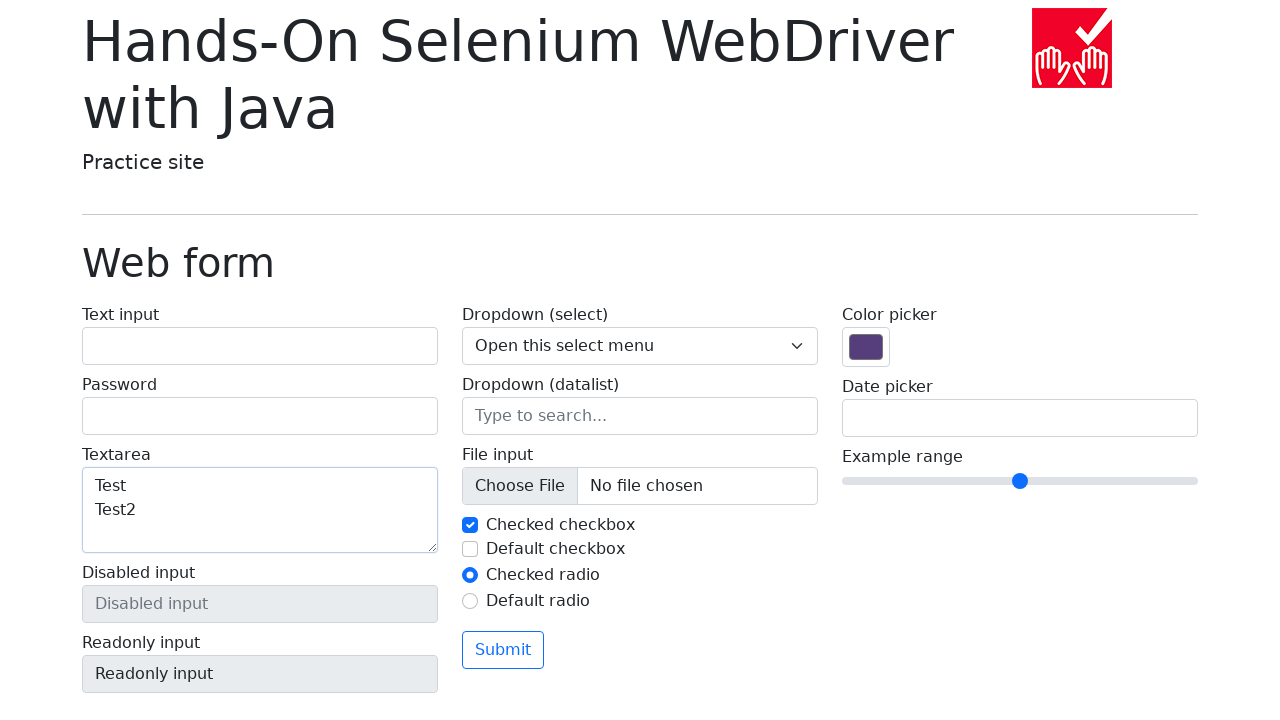

Clicked Submit button to submit the form at (503, 650) on button:text('Submit')
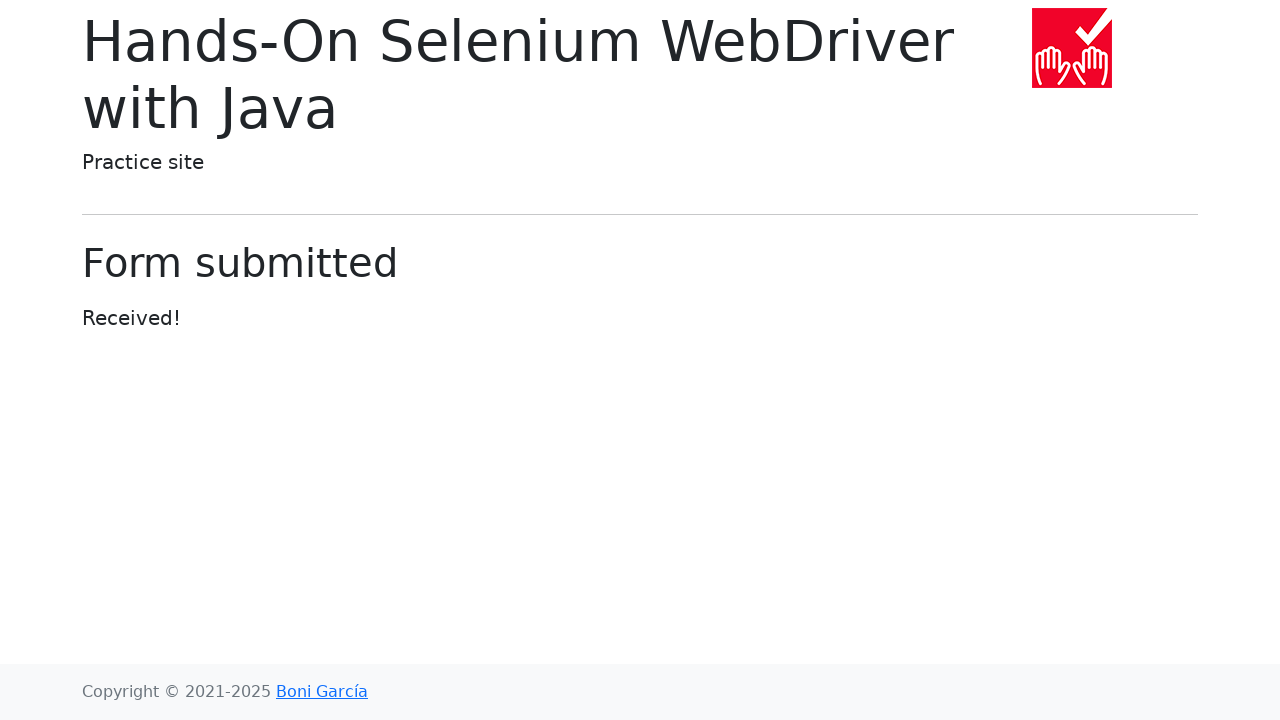

Retrieved heading text to verify form submission success
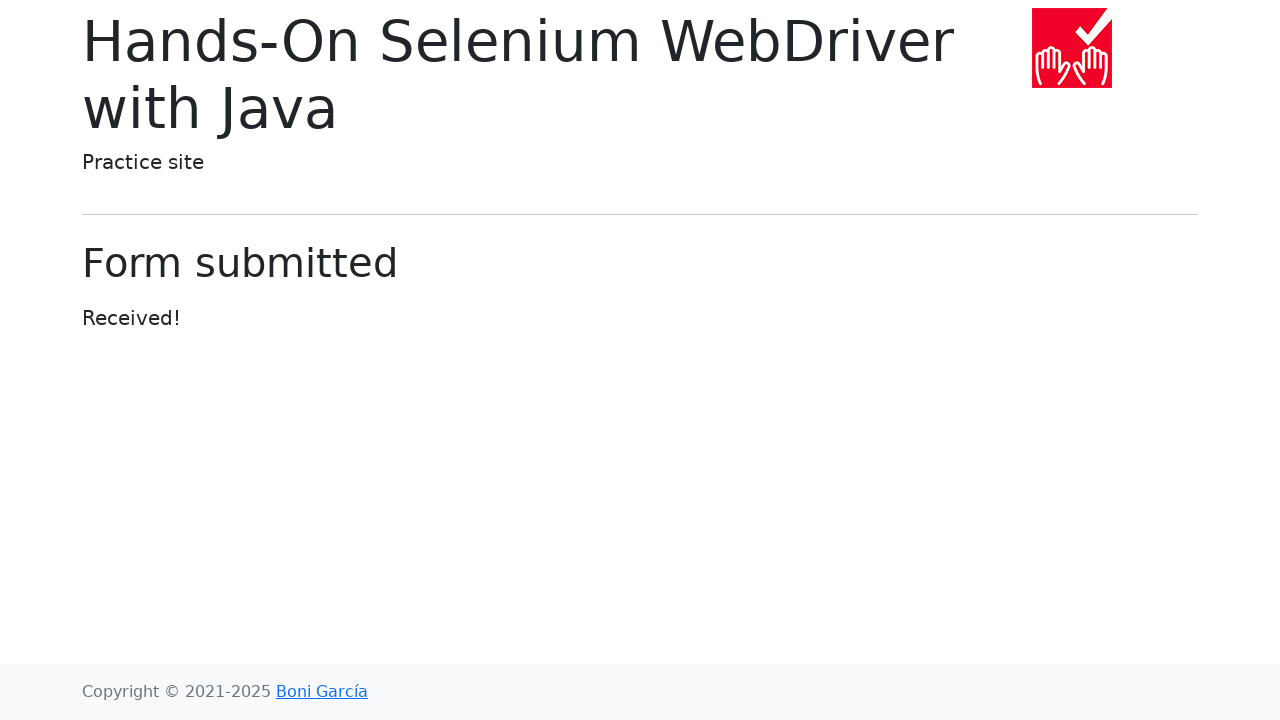

Verified that form submission was successful with heading 'Form submitted'
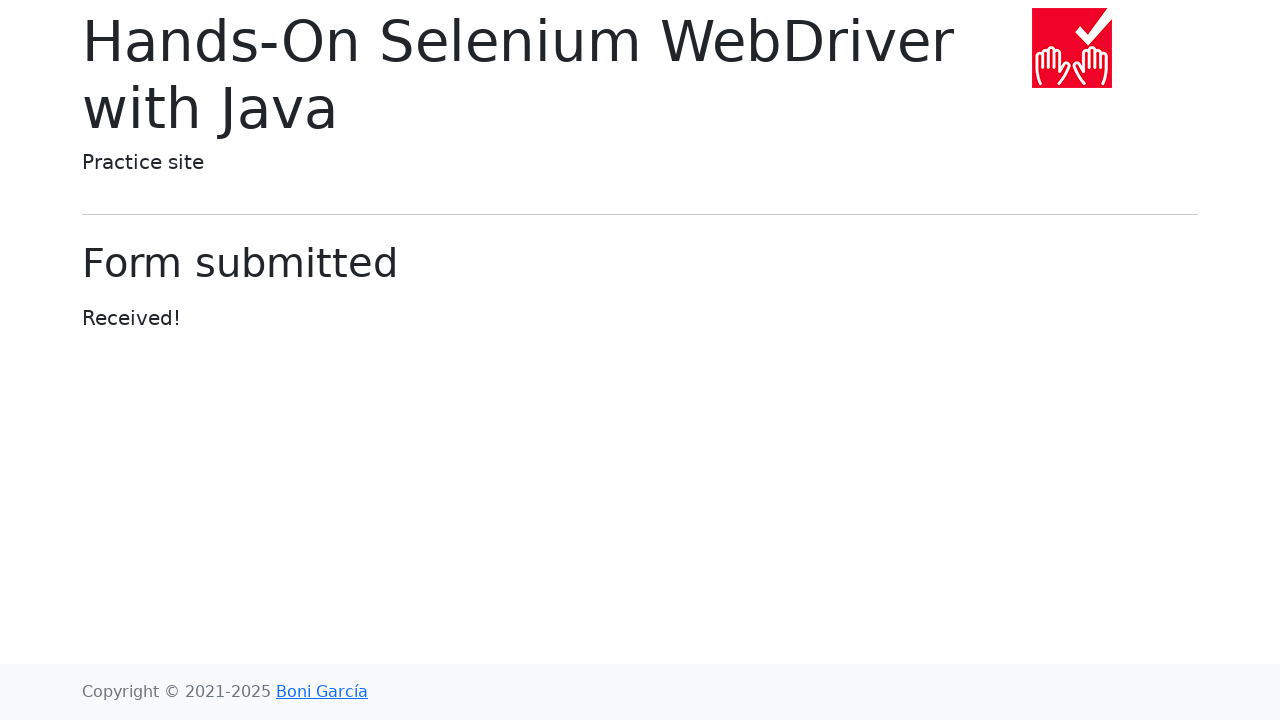

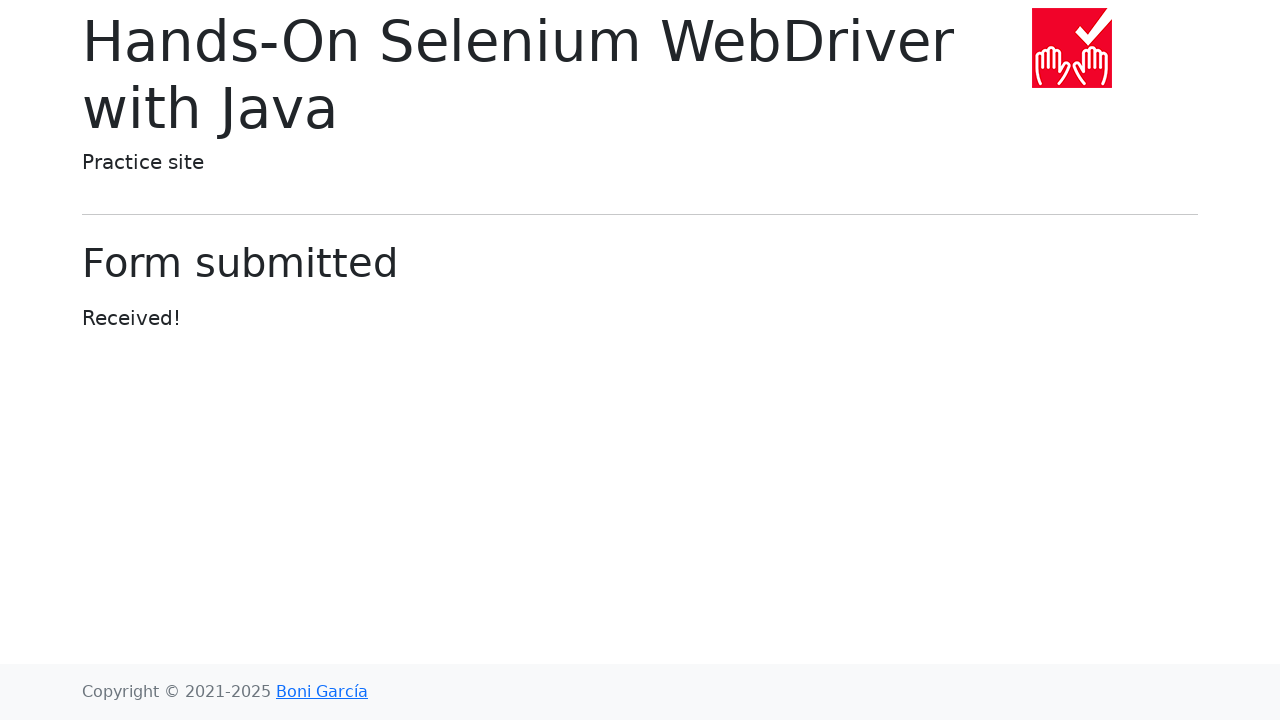